Tests pen pointer actions with custom pointer event properties (tilt and twist) by performing pointer movements and clicks on a pointer area element.

Starting URL: https://selenium.dev/selenium/web/pointerActionsPage.html

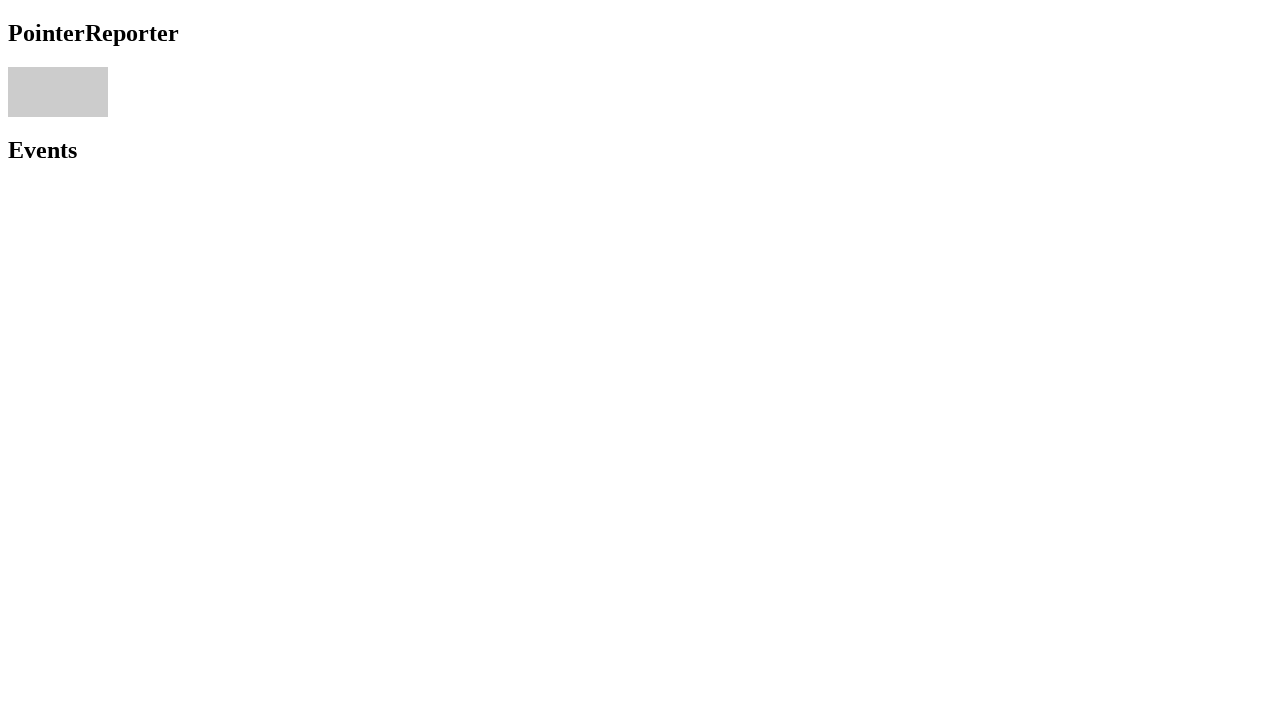

Located the pointer area element
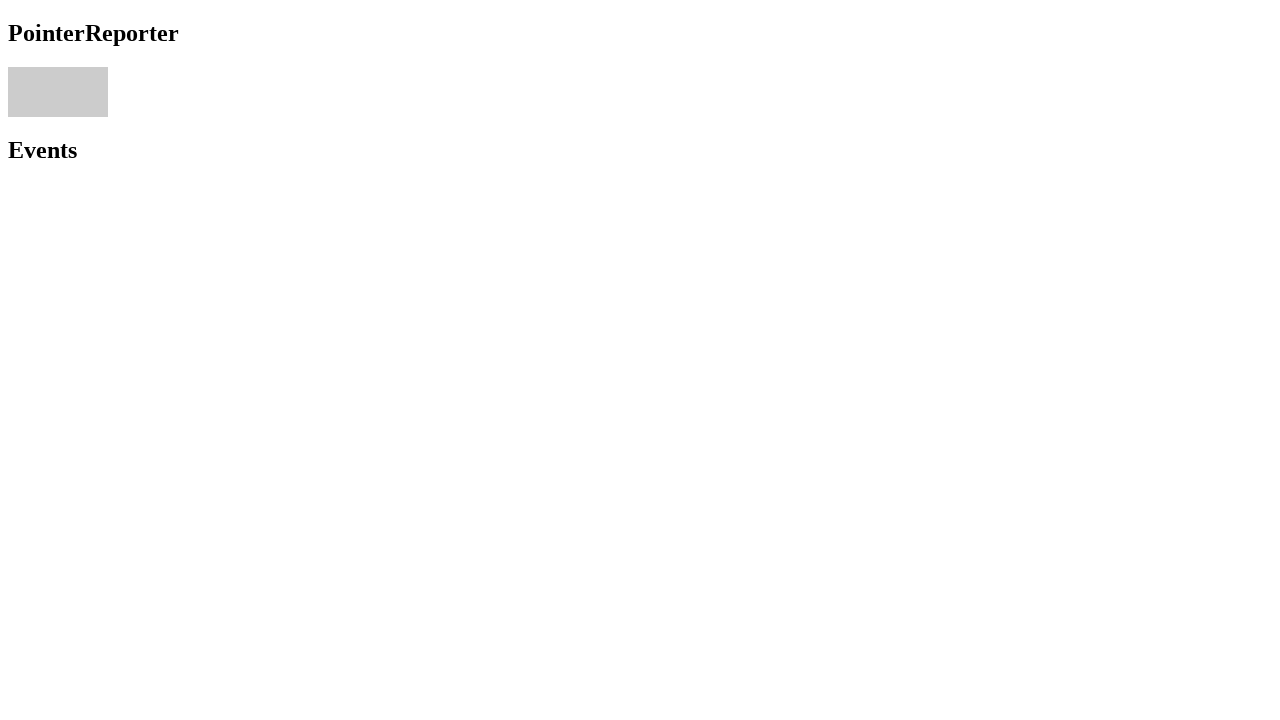

Retrieved bounding box of pointer area
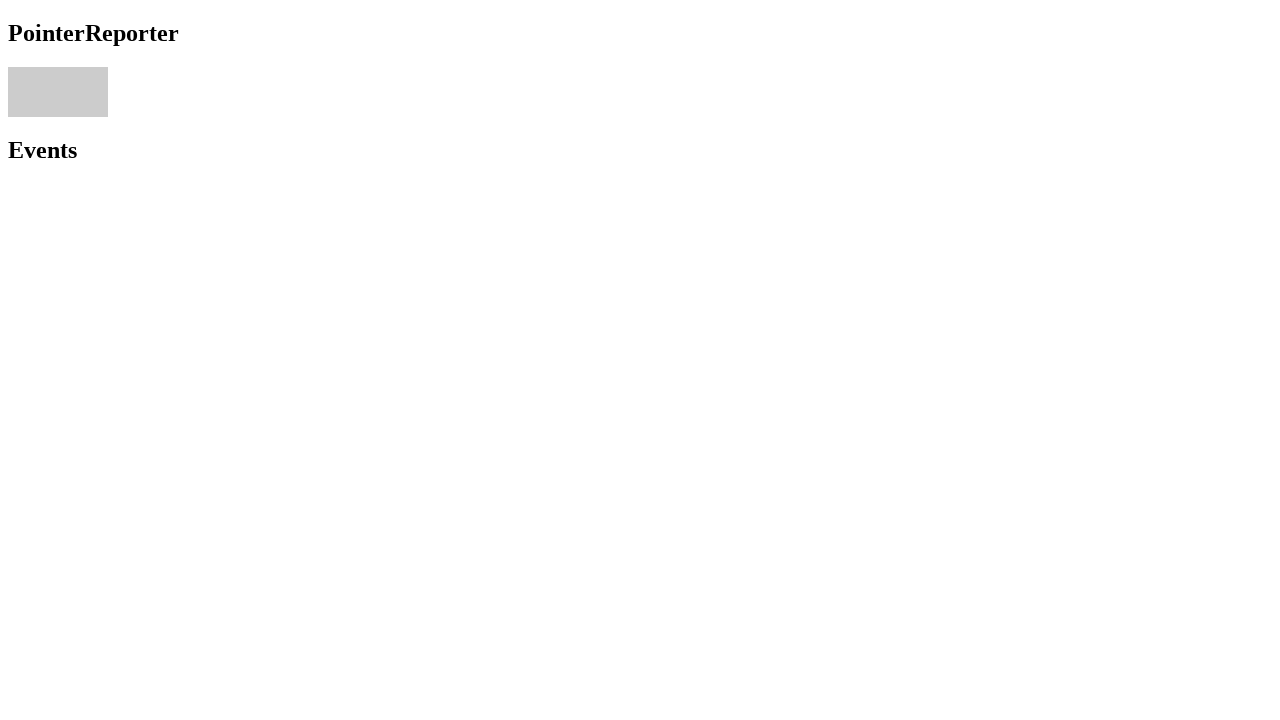

Moved mouse to center of pointer area at (58, 92)
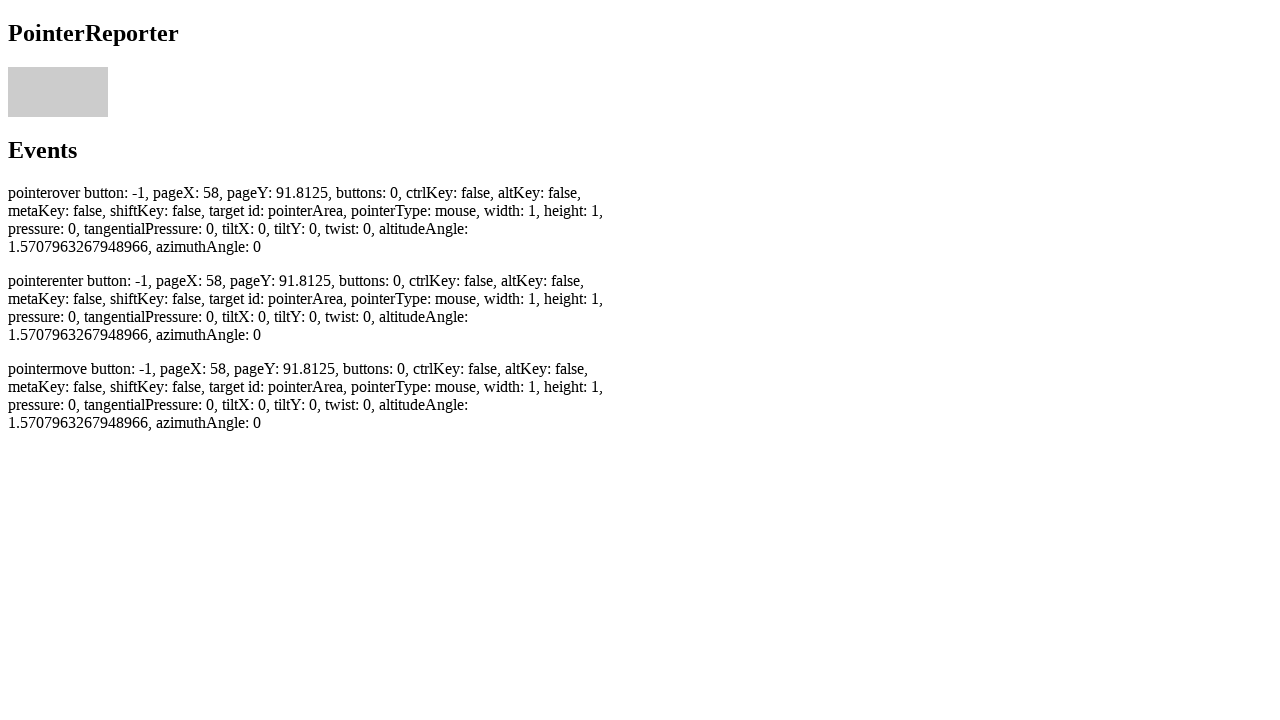

Pressed mouse button down at (58, 92)
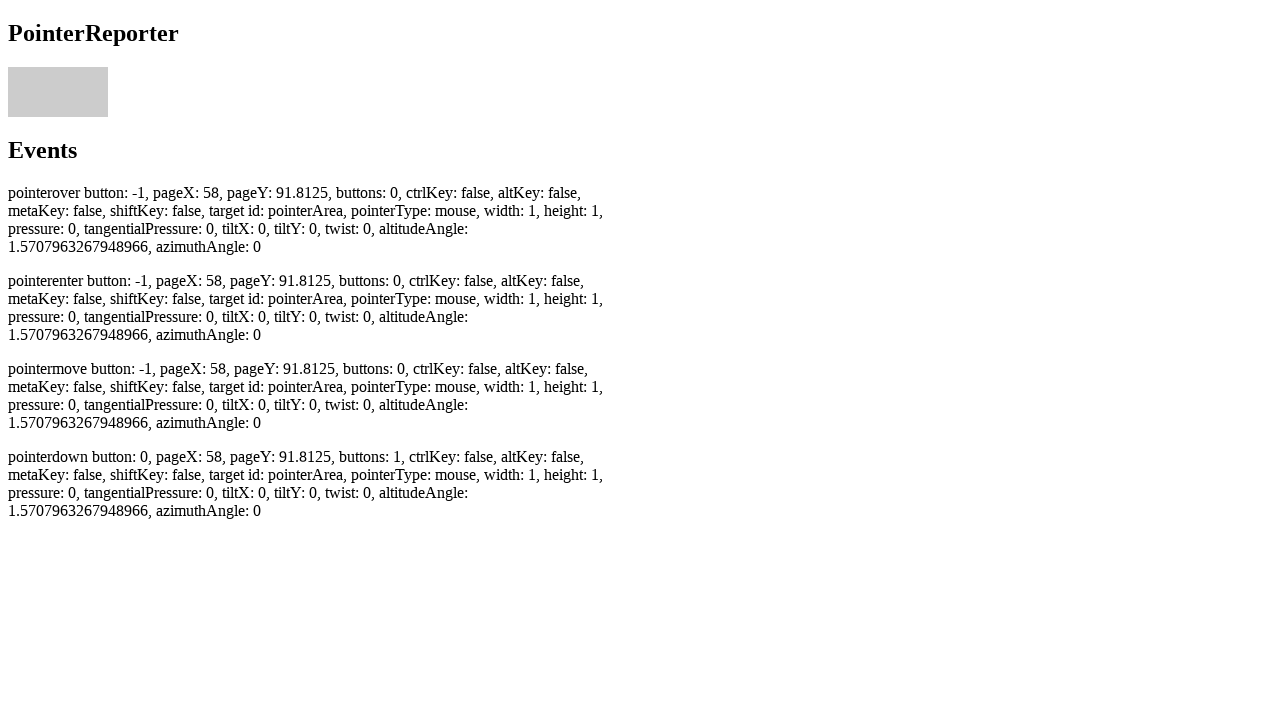

Moved mouse 2 pixels with button held down at (60, 94)
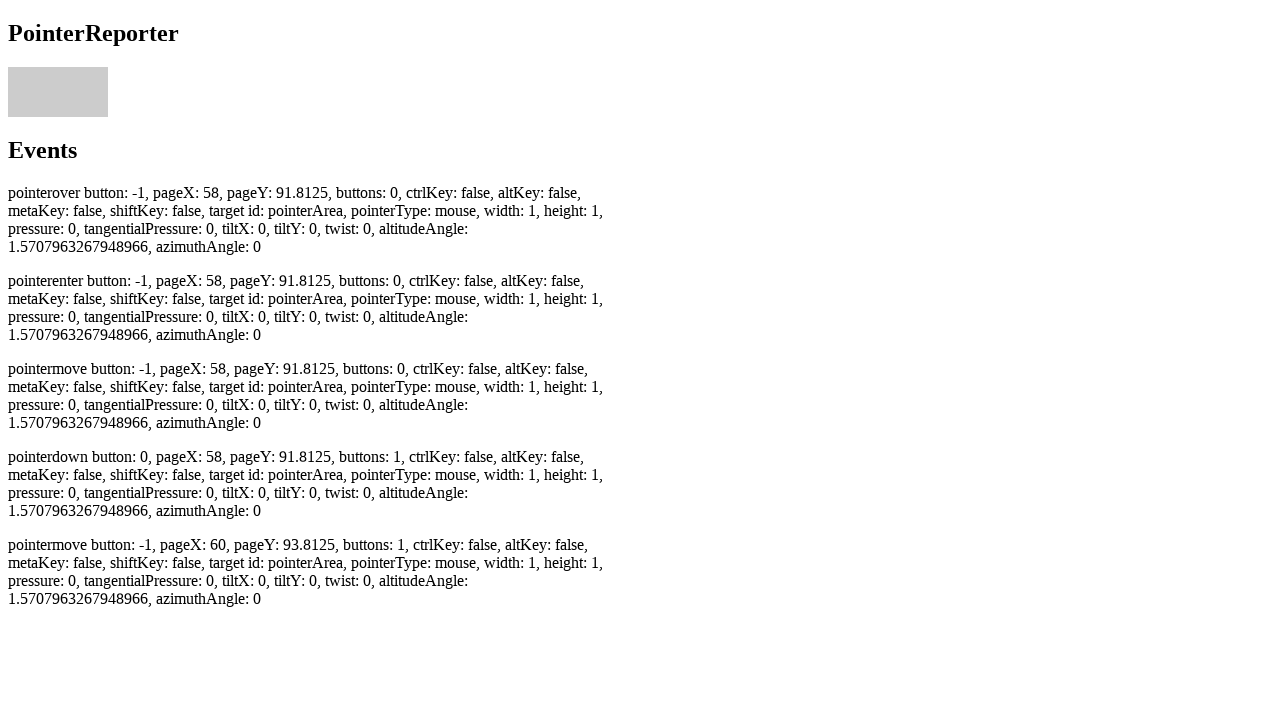

Released mouse button at (60, 94)
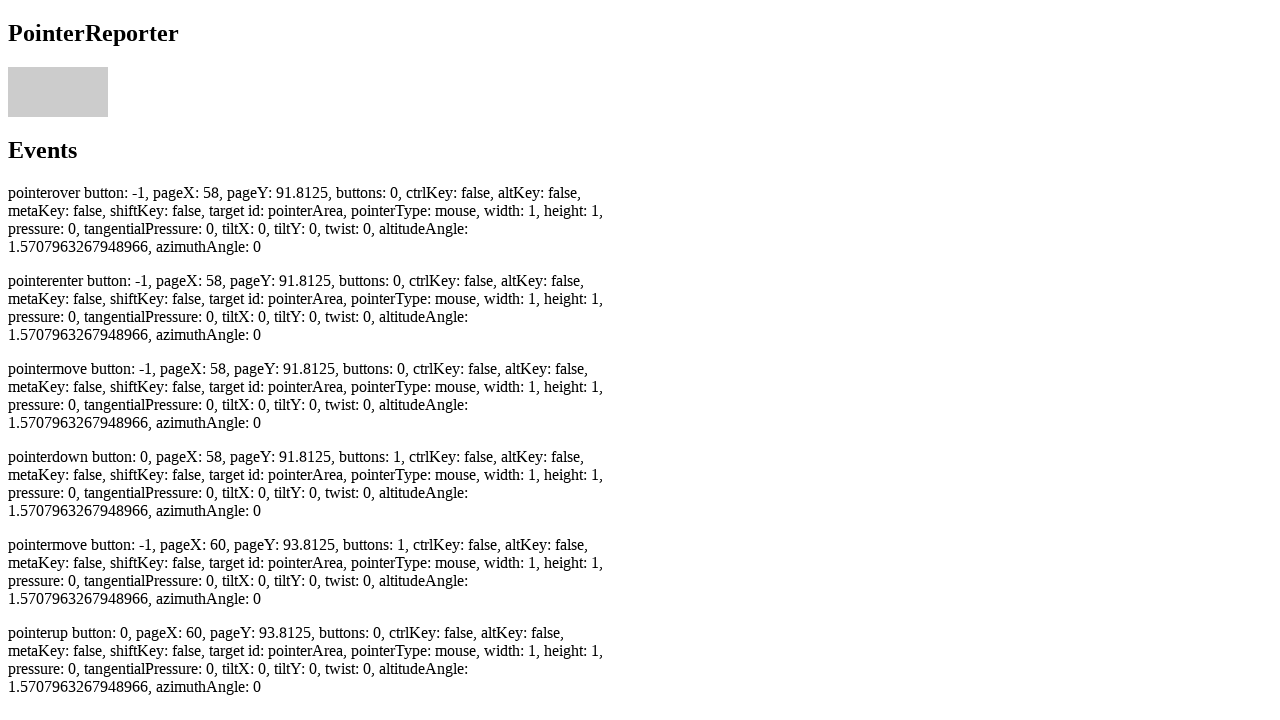

Waited for pointer up event to be captured
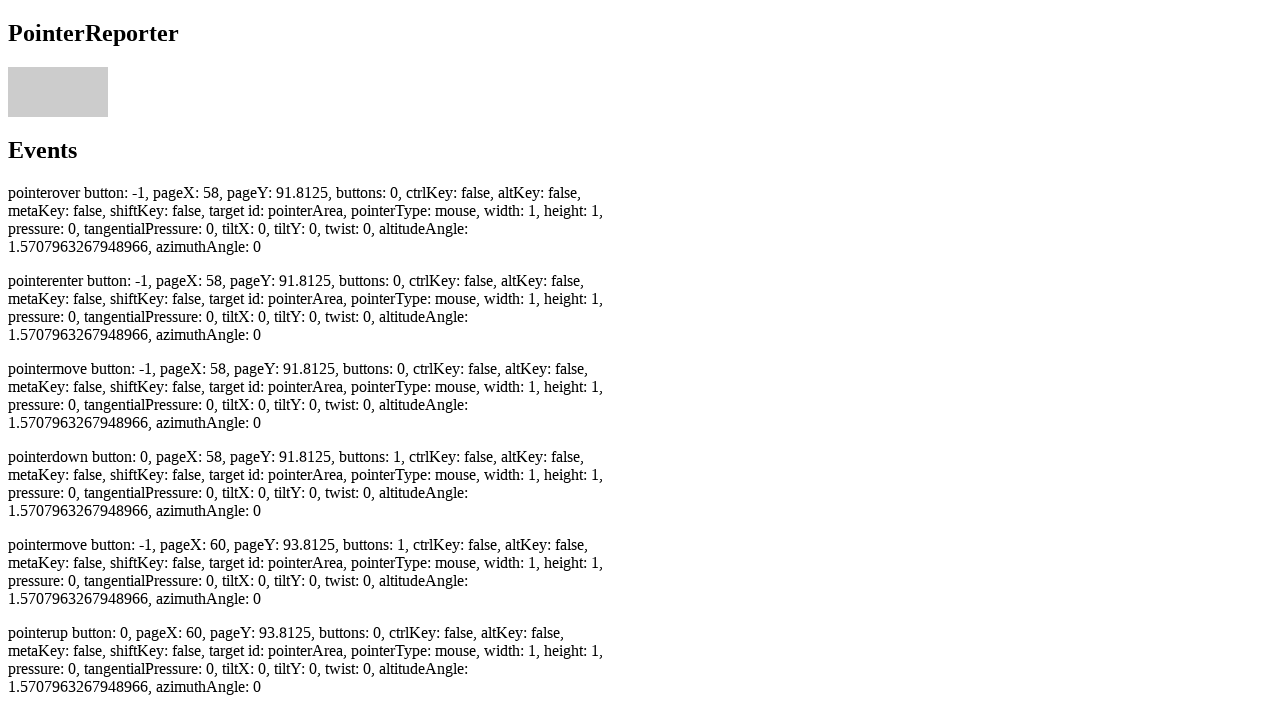

Verified pointermove events count is at least 2
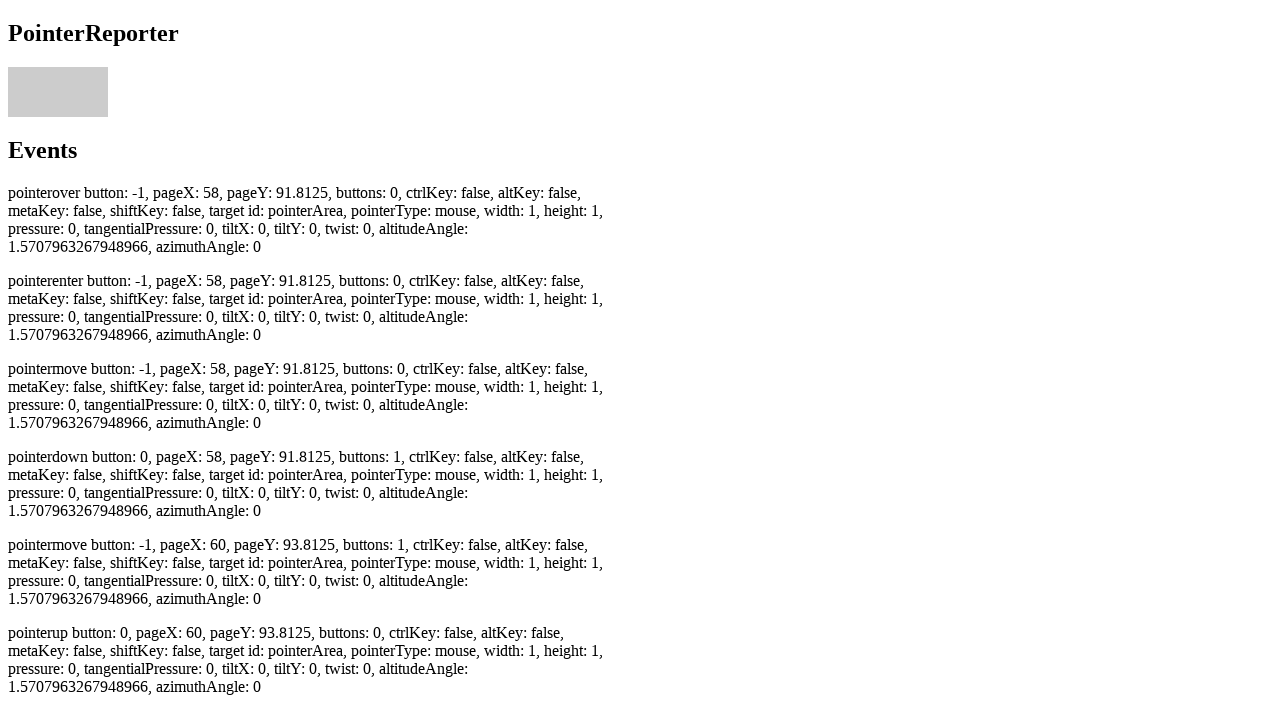

Verified pointerdown events count is at least 1
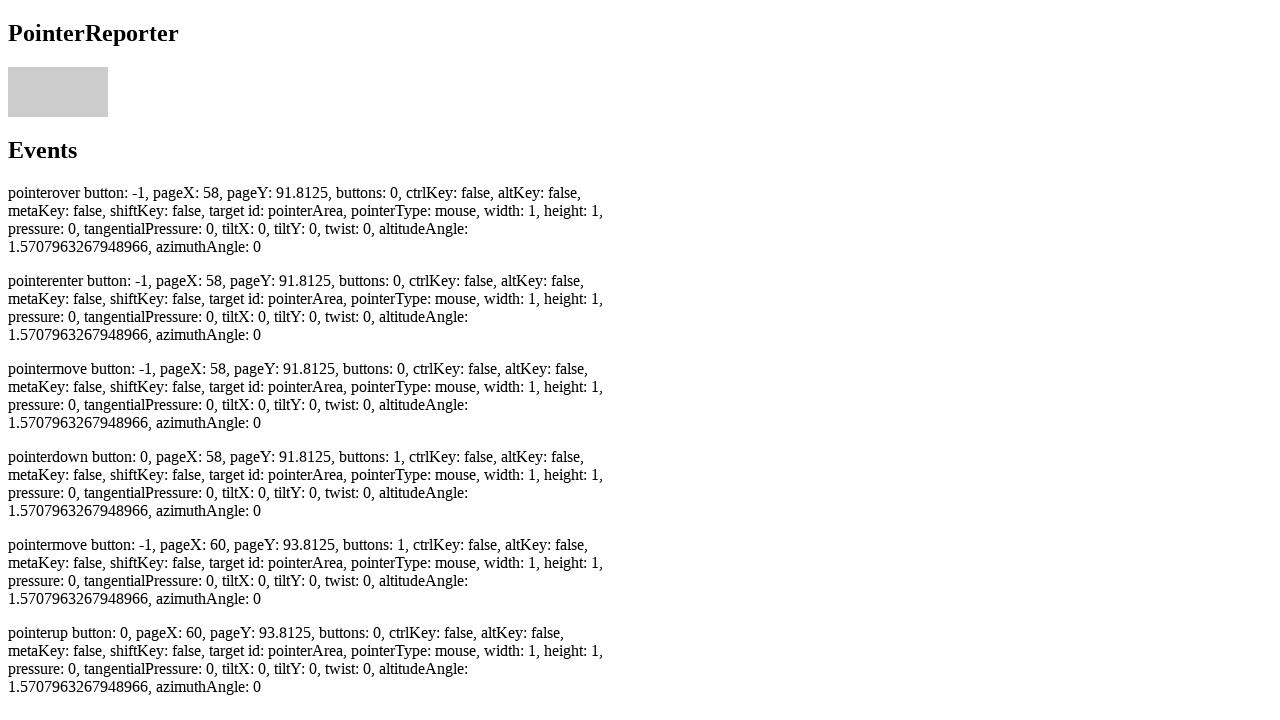

Verified pointerup events count is at least 1
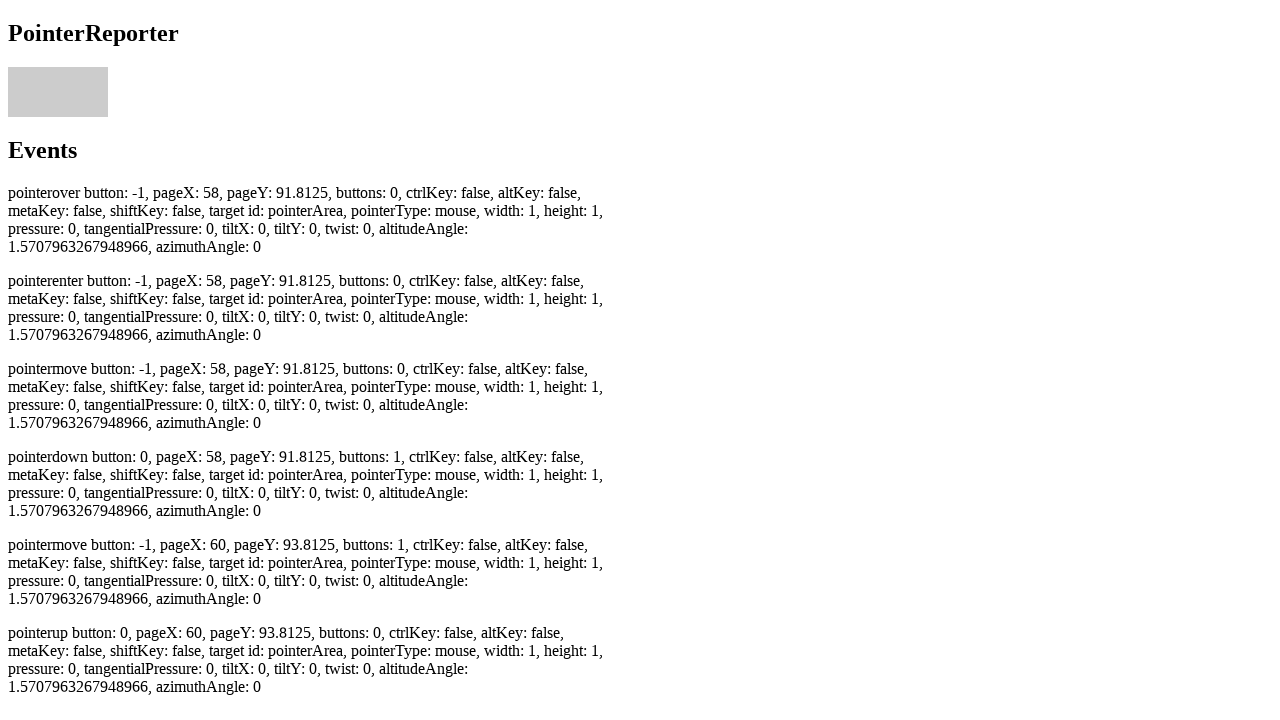

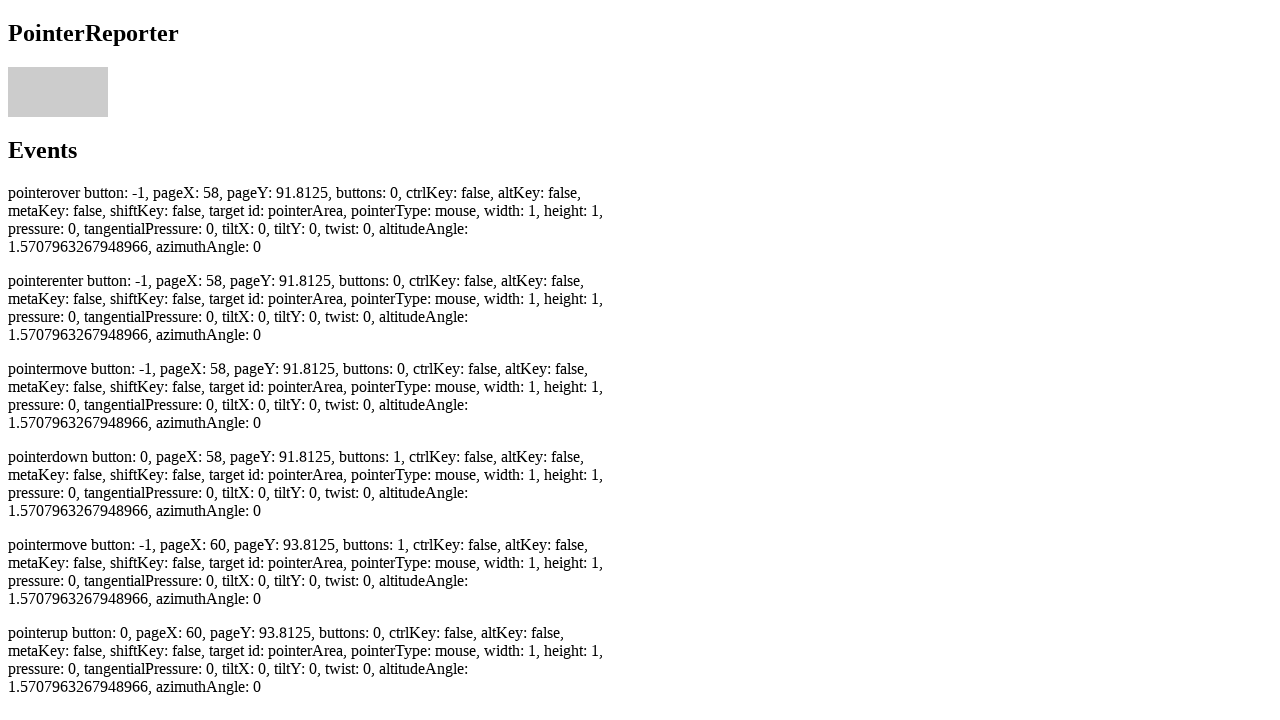